Tests keyboard interactions including filling a text field, using keyboard shortcuts (Ctrl+A, Ctrl+X, Ctrl+V), tab navigation, and inserting text into multiple form fields

Starting URL: https://testautomationpractice.blogspot.com/

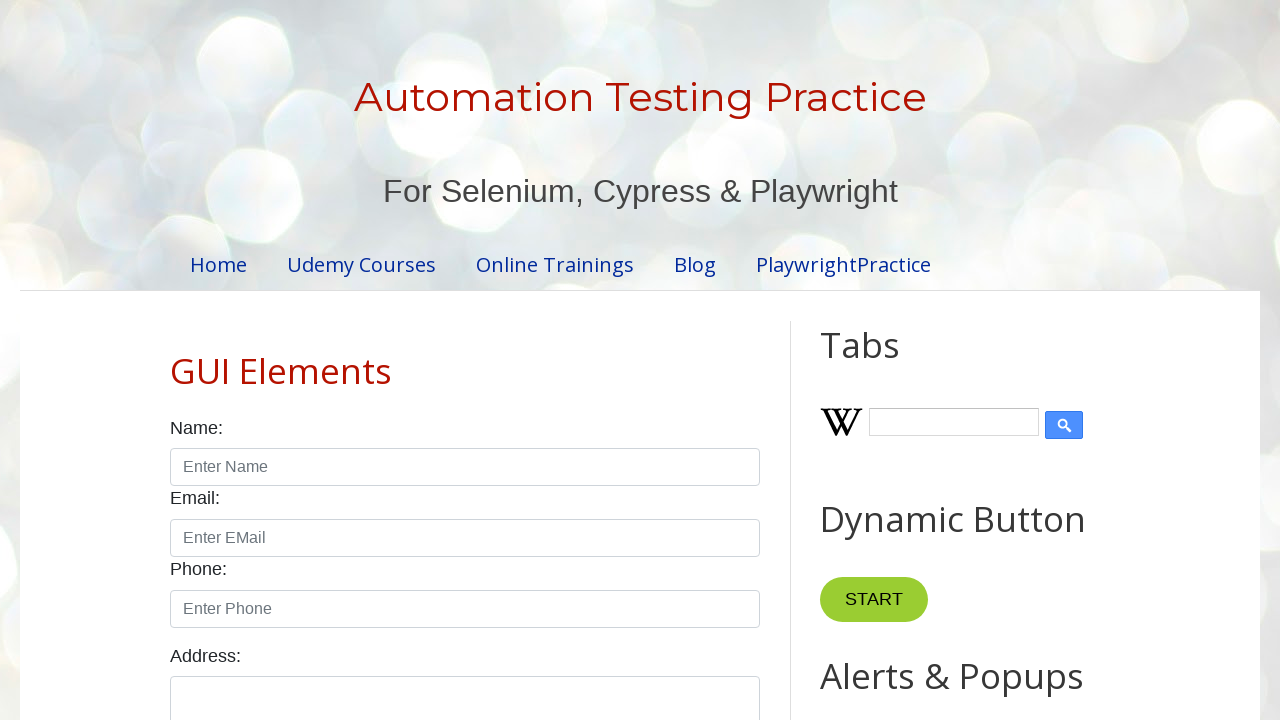

Filled name field with 'Trendnologies' on #name
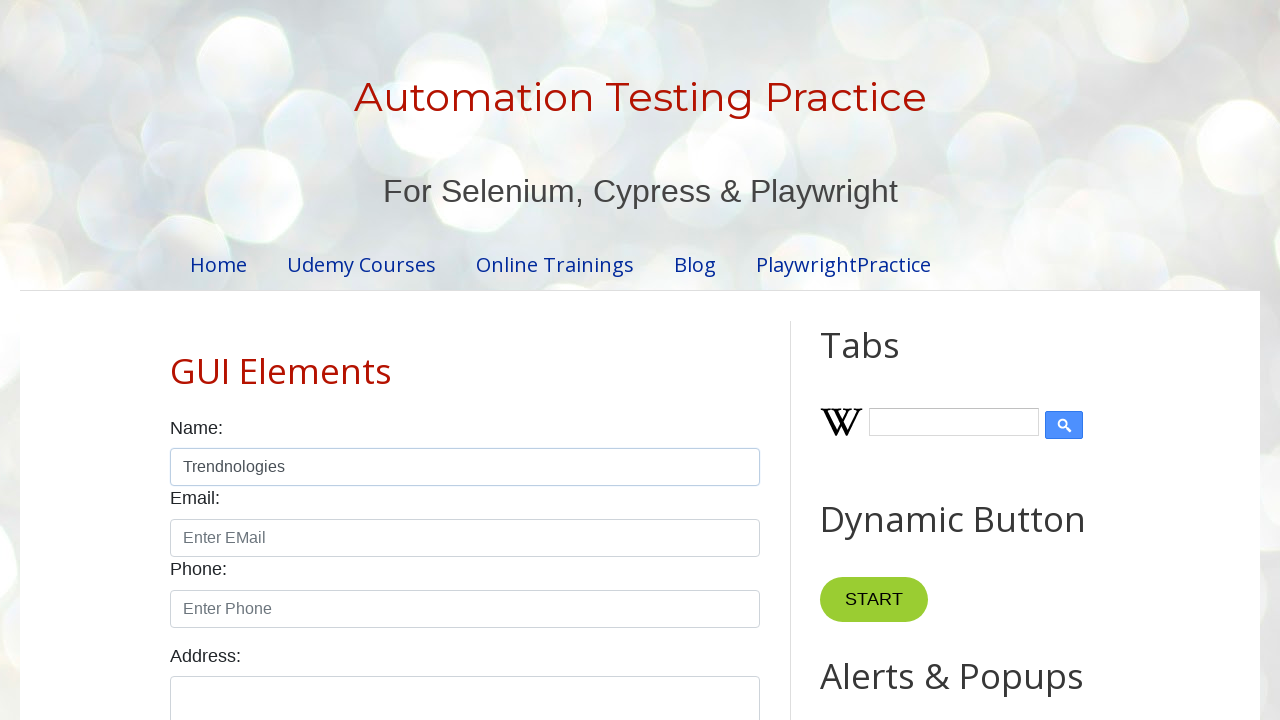

Selected all text in name field using Ctrl+A
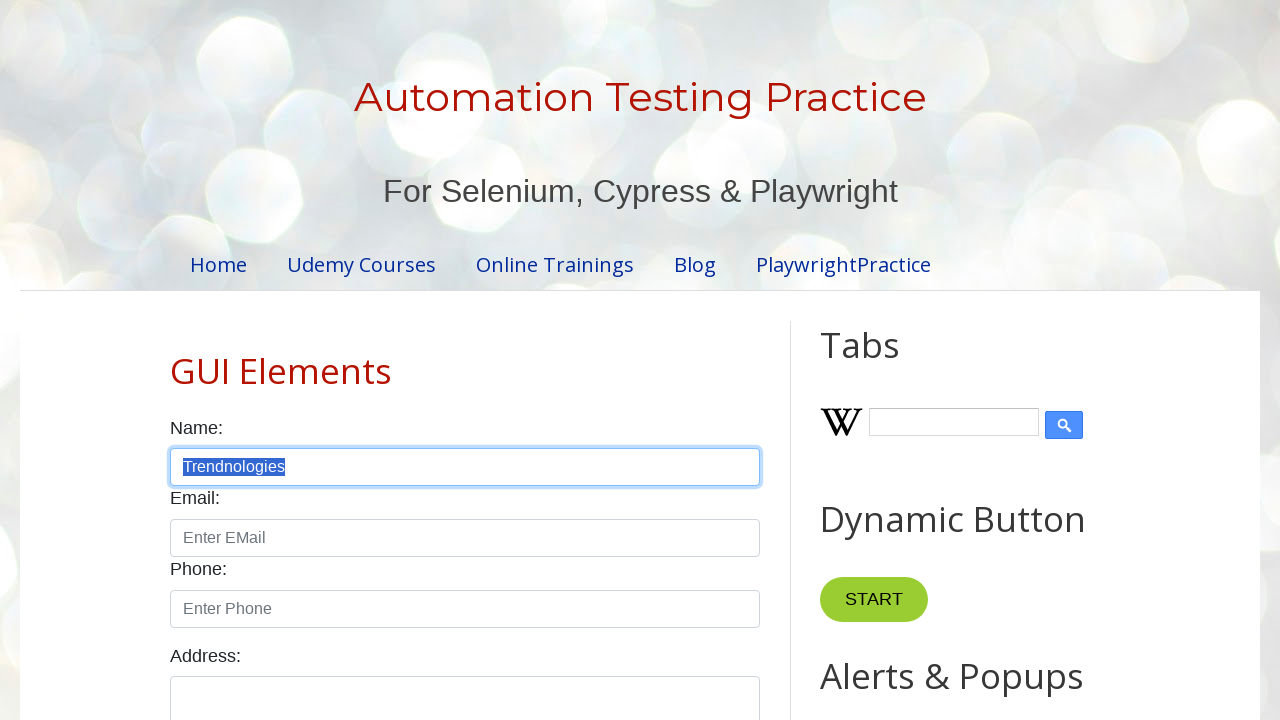

Cut selected text using Ctrl+X
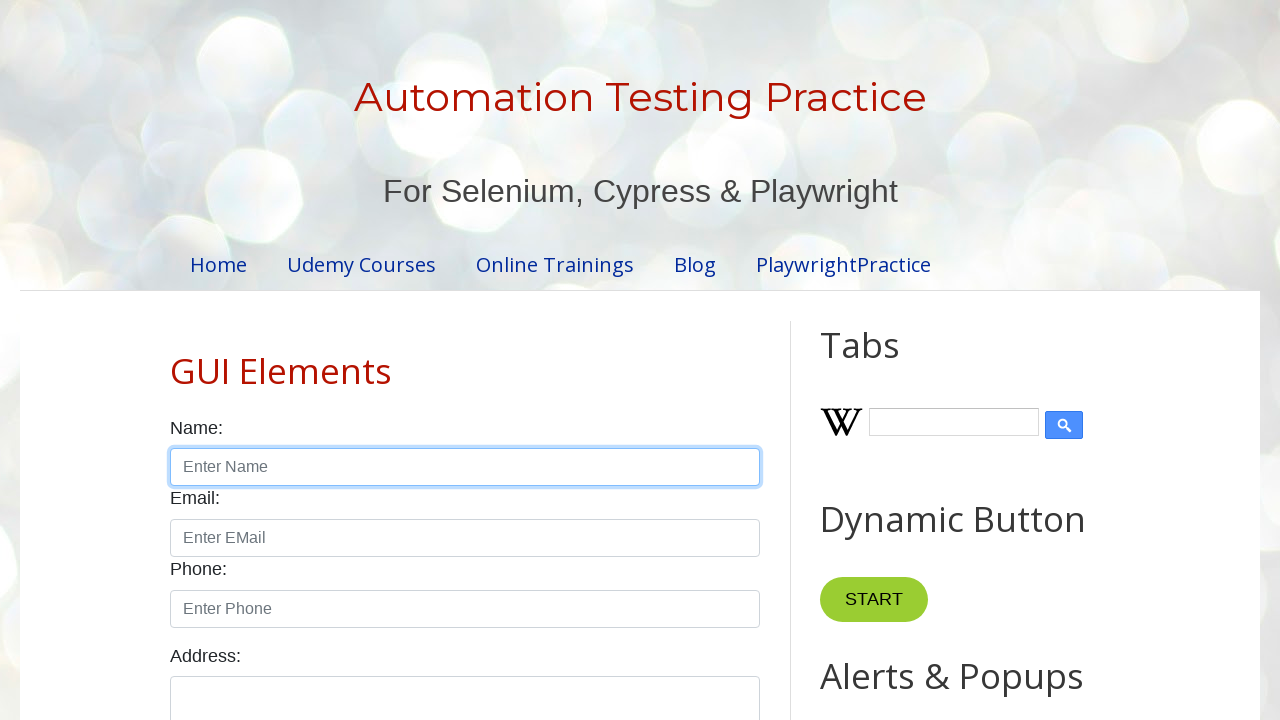

Tabbed to next form field
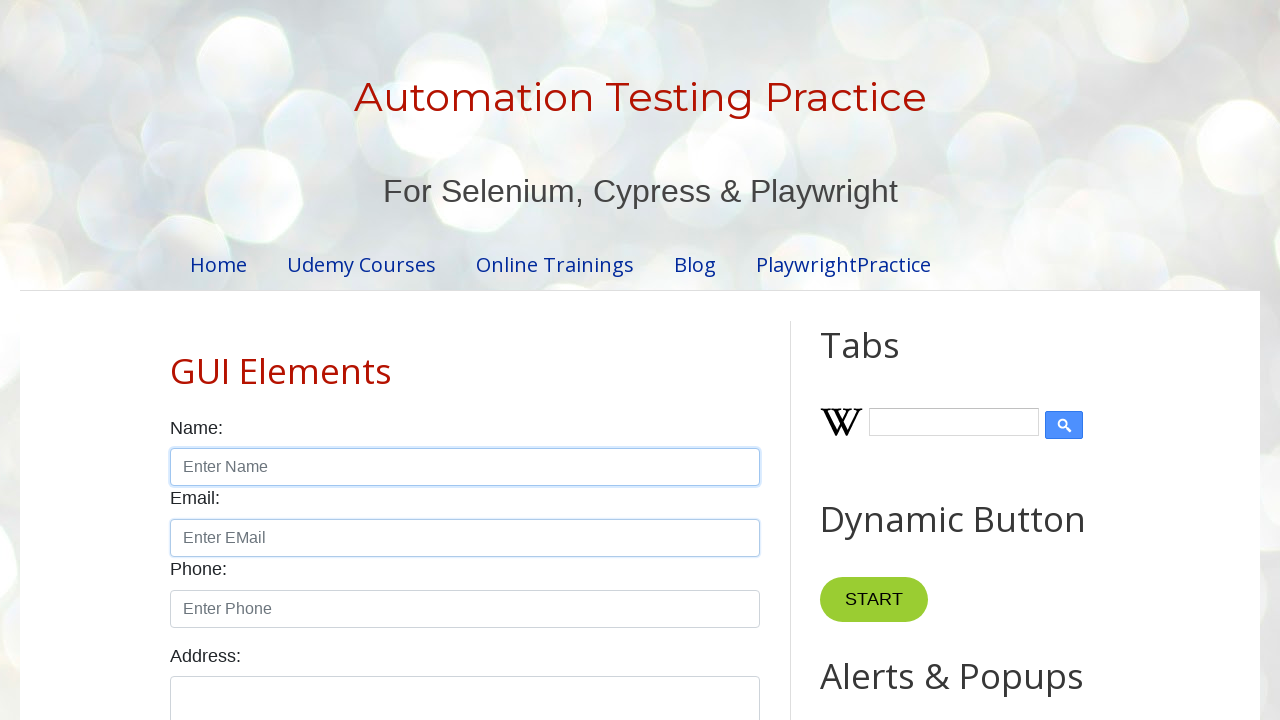

Pasted cut text using Ctrl+V
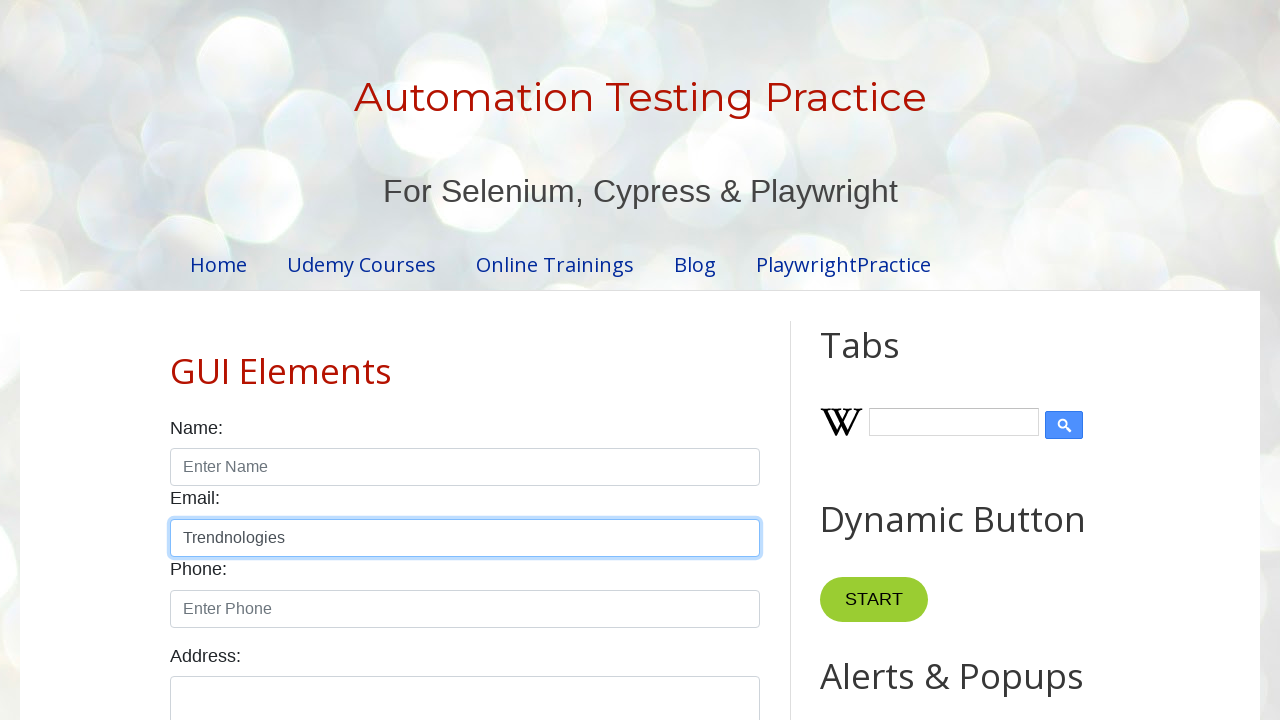

Navigated back to previous field using Shift+Tab
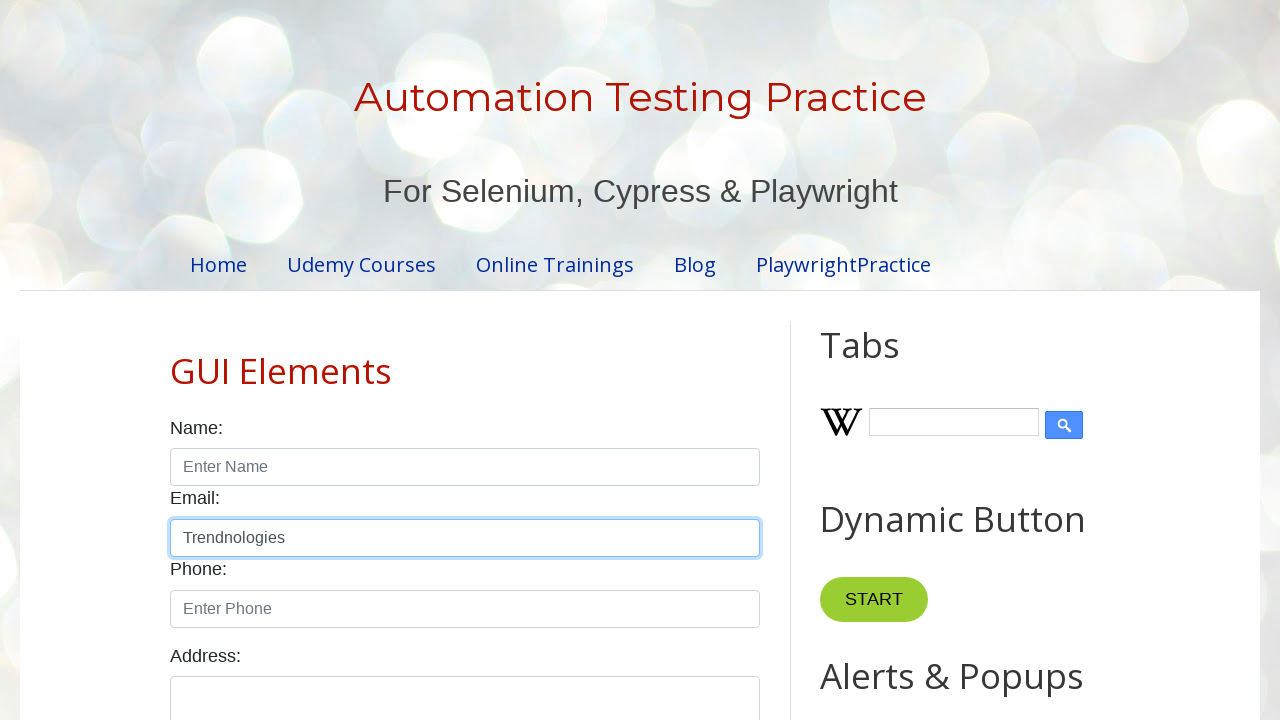

Inserted 'Vijay' in name field
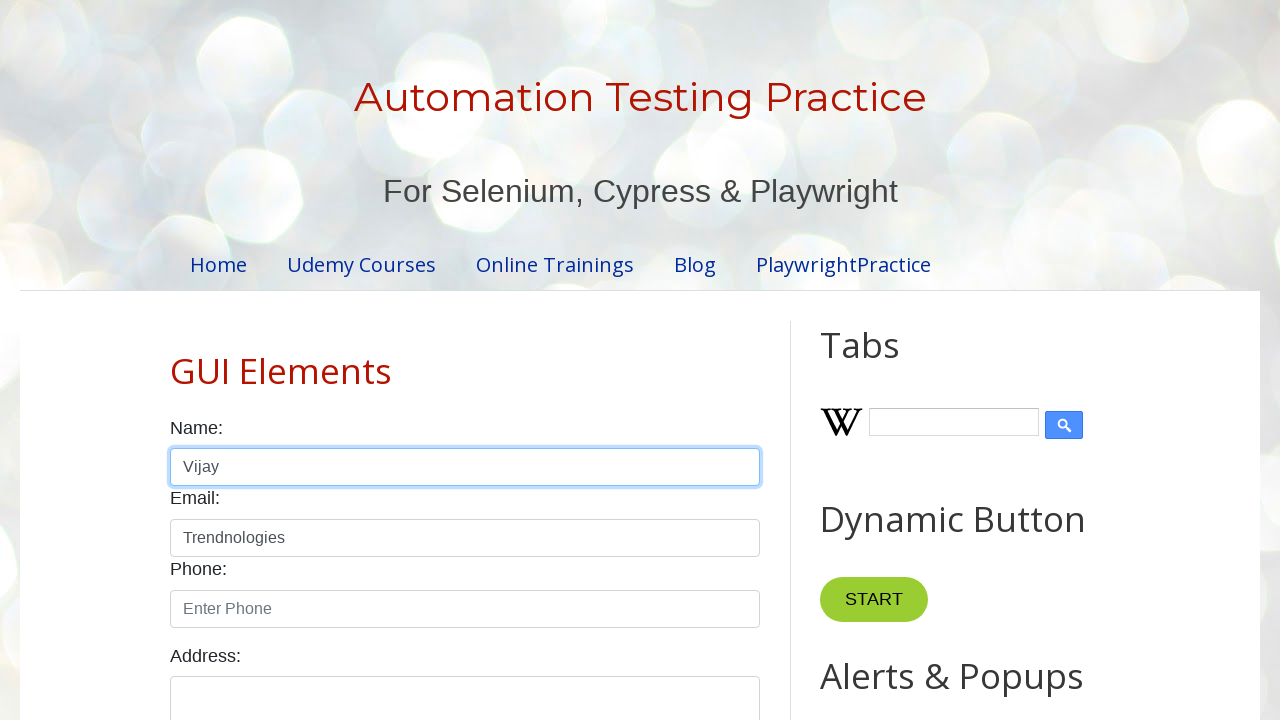

Tabbed to next form field
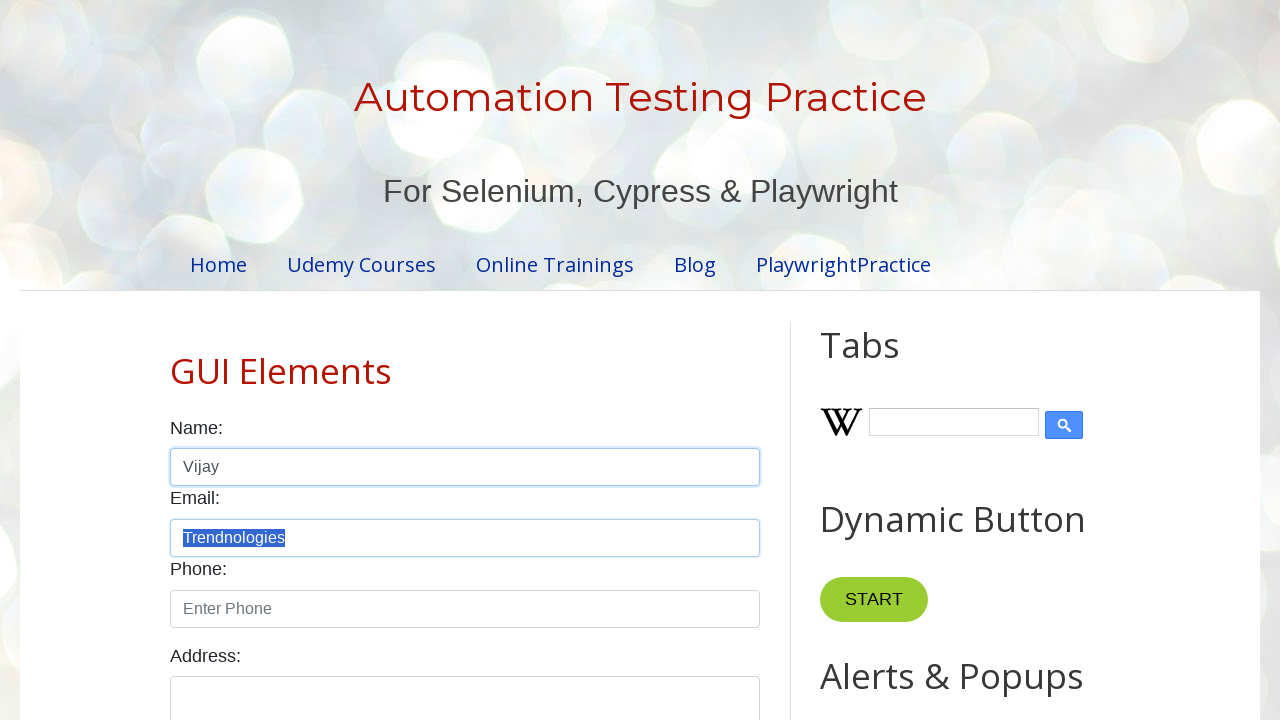

Tabbed to phone field
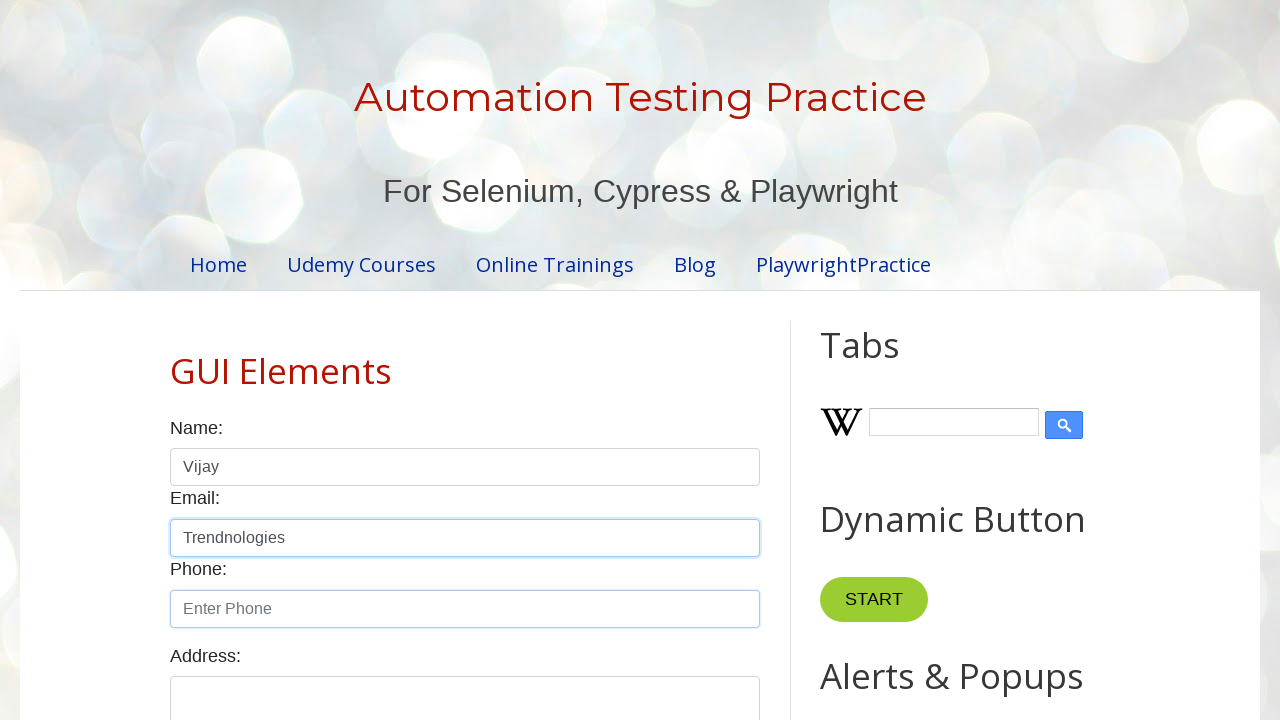

Inserted phone number '8056054291' in phone field
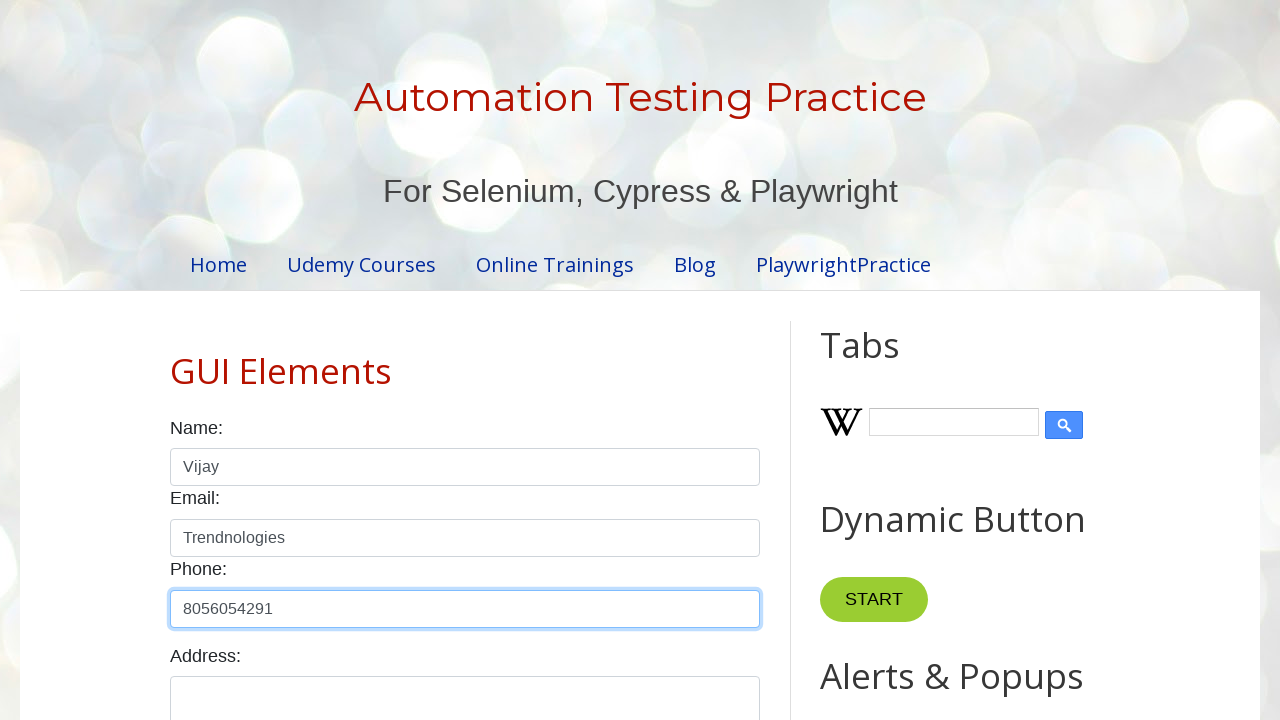

Waited 3 seconds for visual confirmation
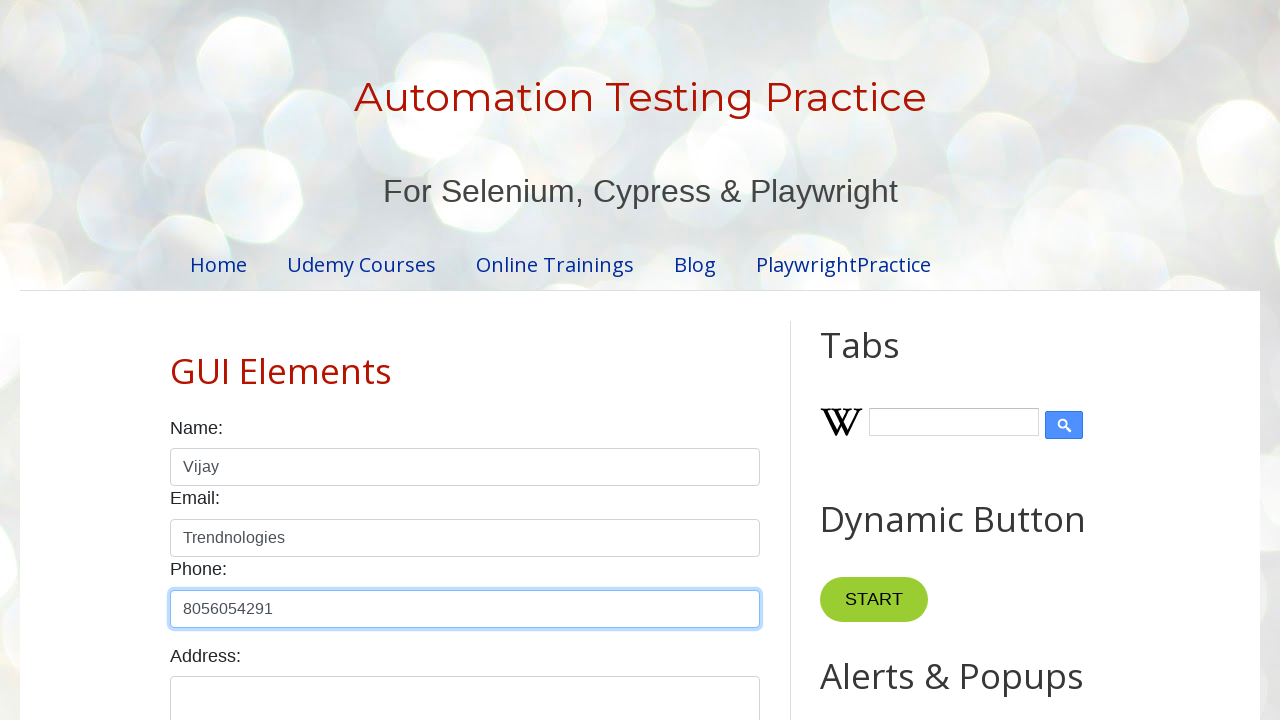

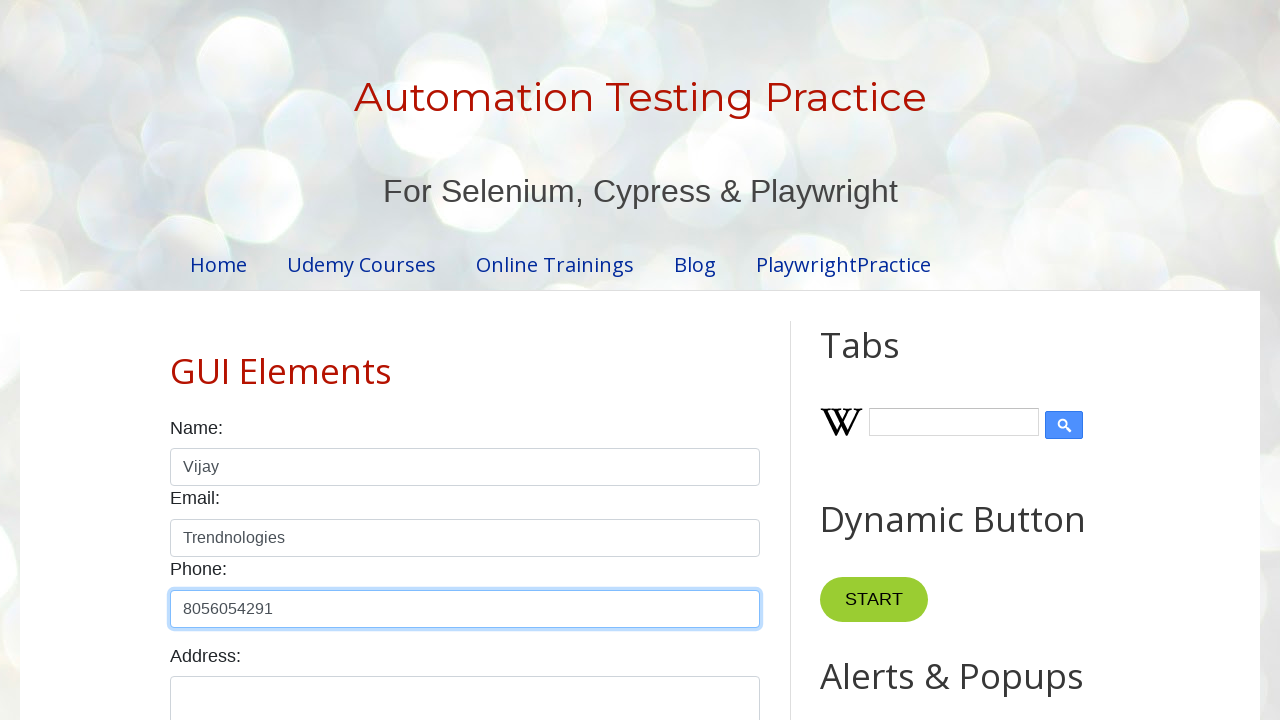